Creates todo items and marks one as completed by clicking the checkbox

Starting URL: https://todomvc.com/examples/react/dist/#/

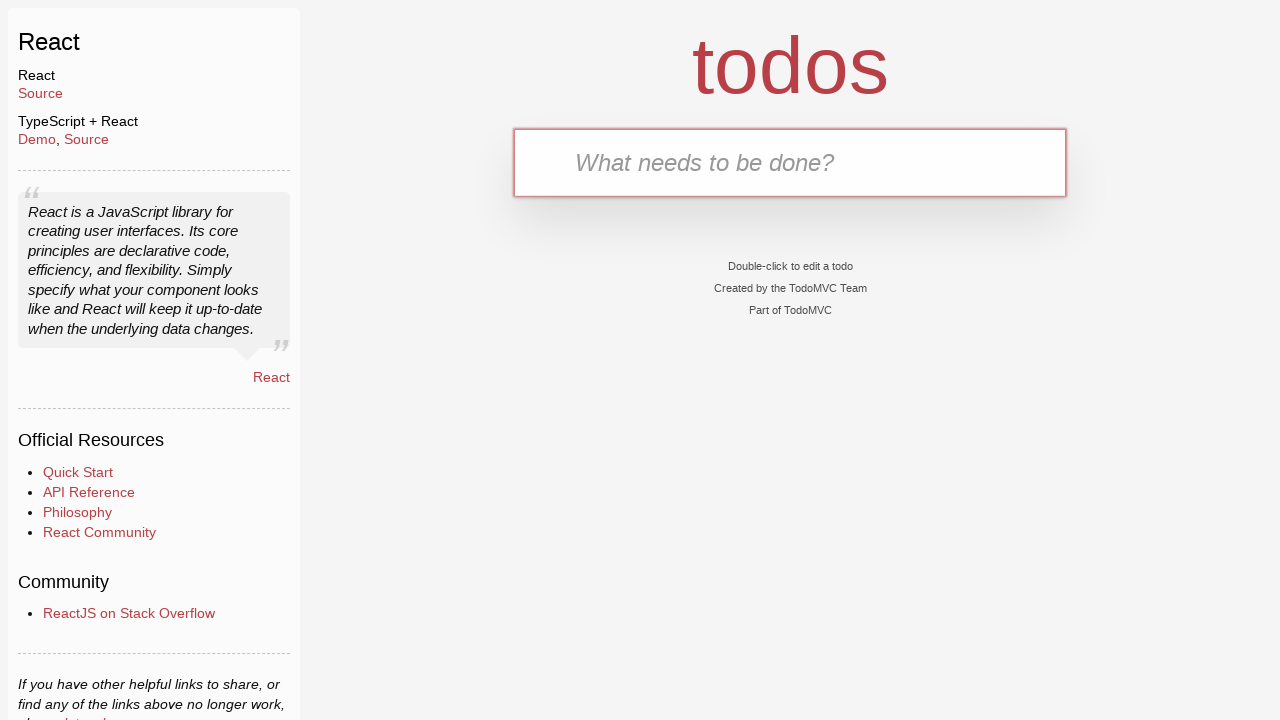

Clicked on todo input field at (790, 162) on [data-testid="text-input"]
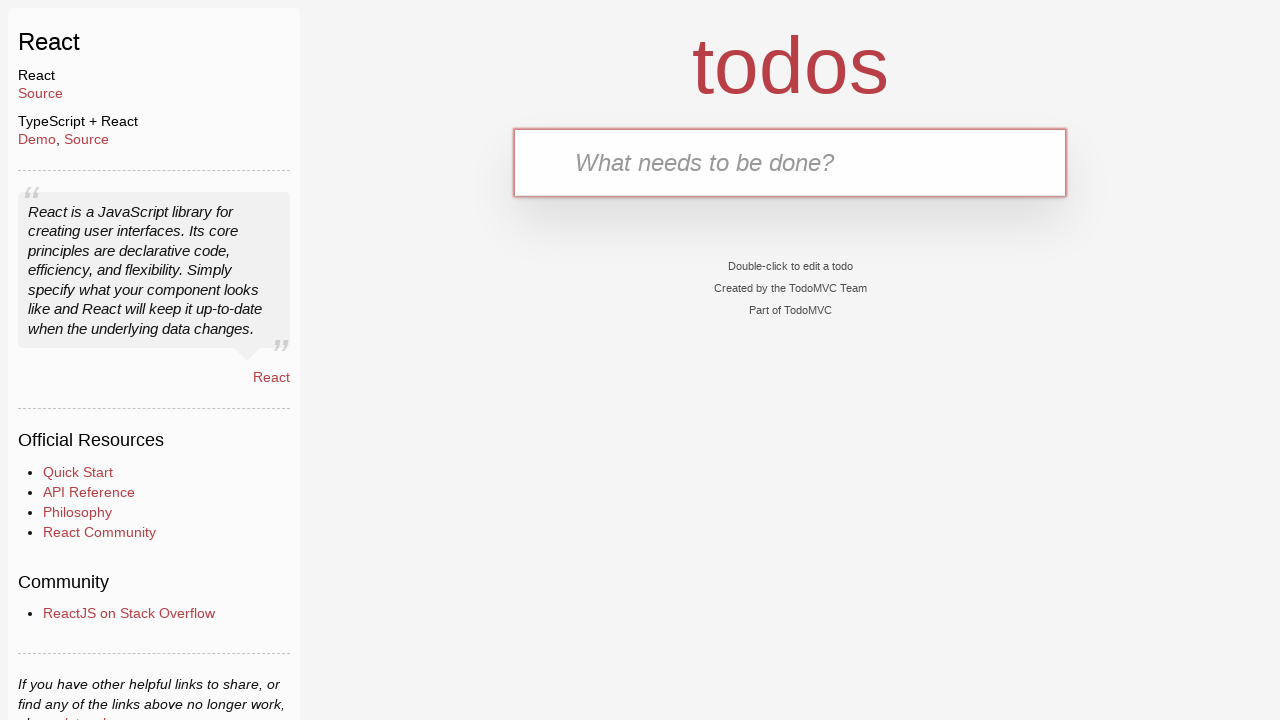

Filled input field with first todo: 'Make a cup of coffee' on [data-testid="text-input"]
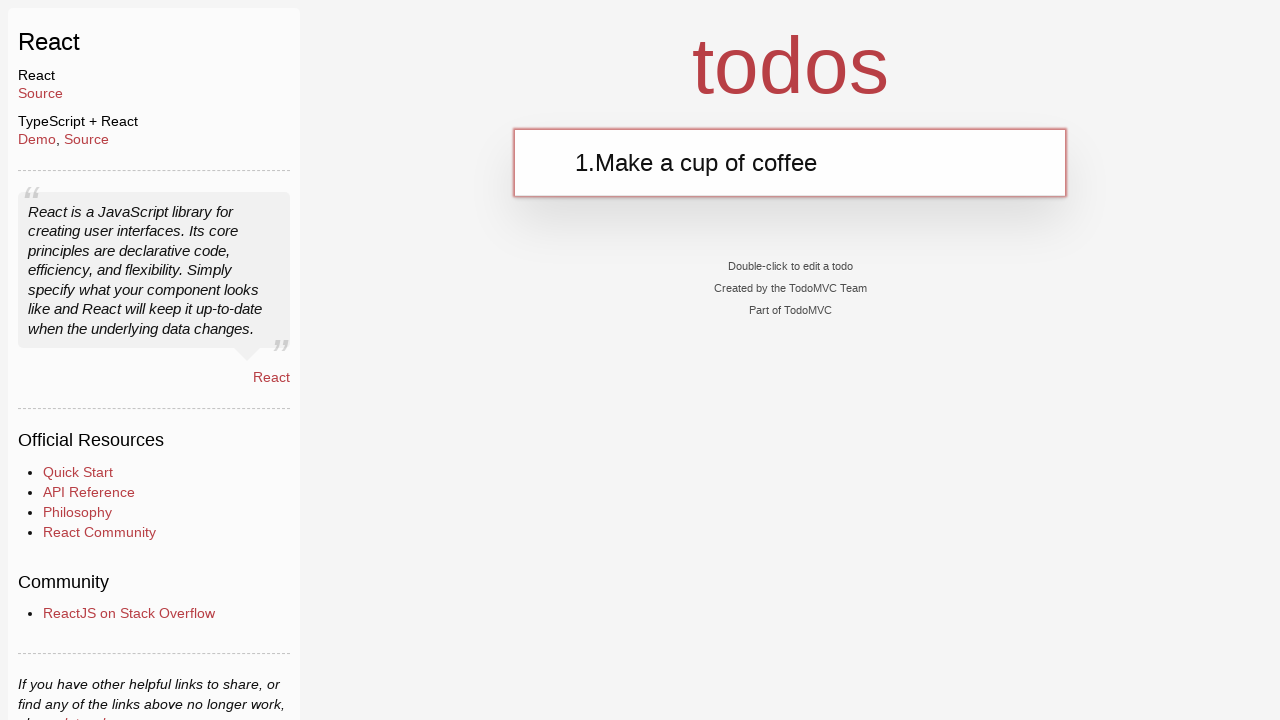

Pressed Enter to create first todo on [data-testid="text-input"]
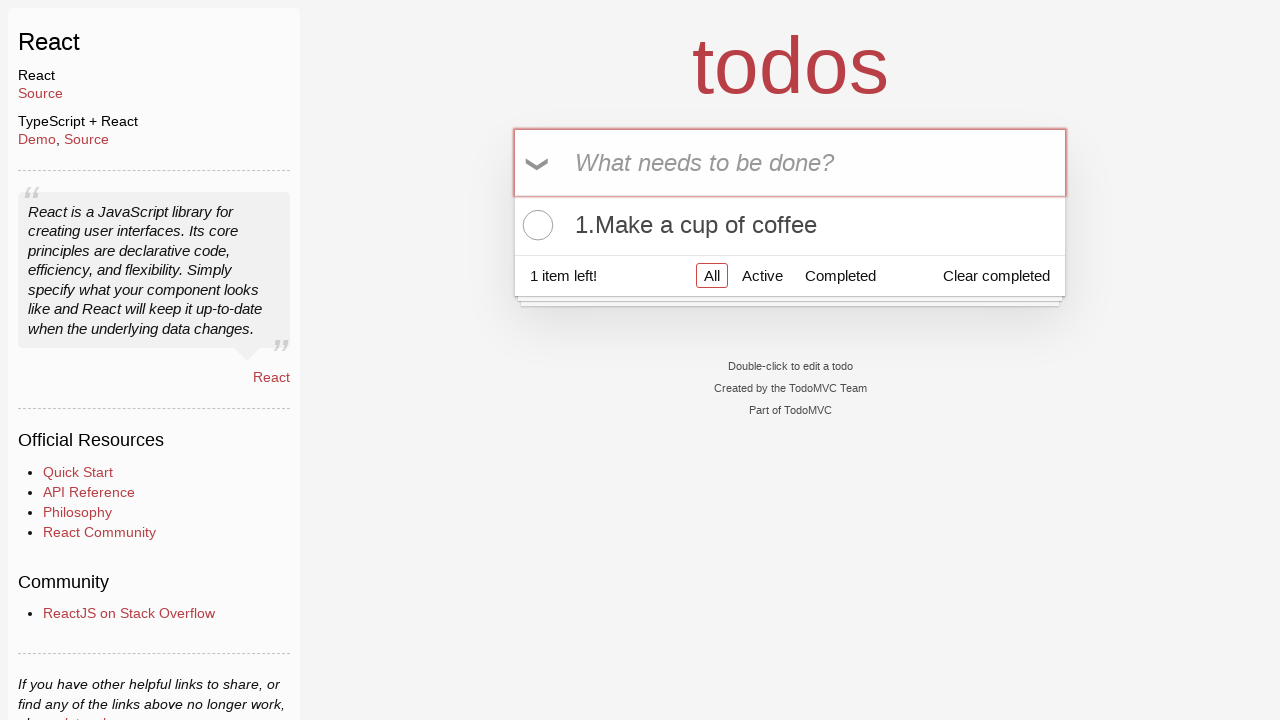

Clicked checkbox to mark first todo as completed at (535, 225) on [data-testid="todo-item-toggle"]
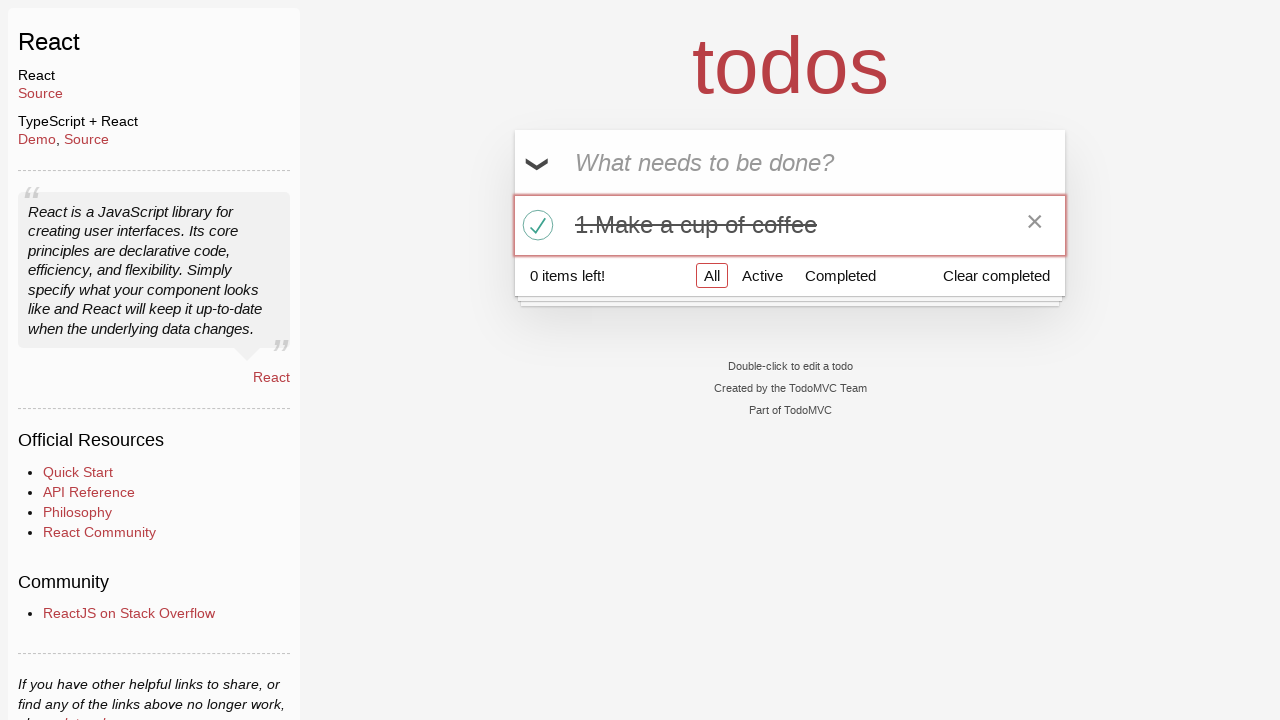

Clicked on todo input field for second todo at (790, 162) on [data-testid="text-input"]
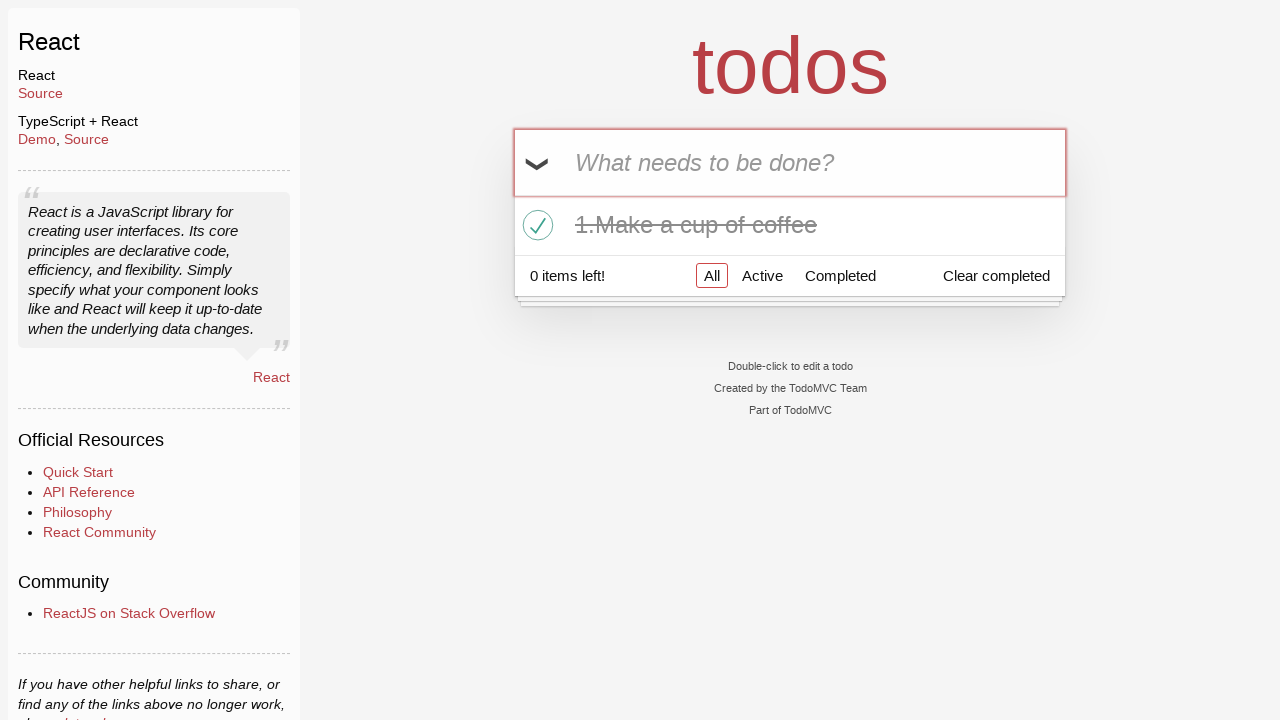

Filled input field with second todo: 'Go for run' on [data-testid="text-input"]
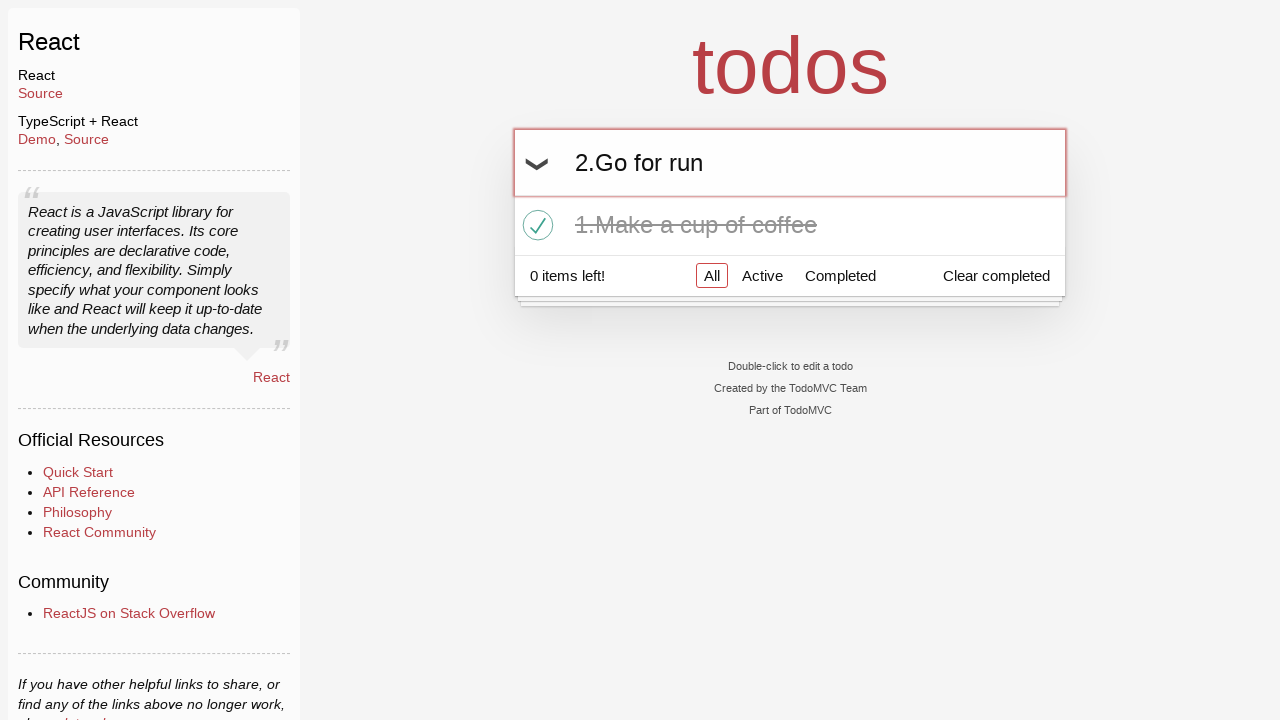

Pressed Enter to create second todo on [data-testid="text-input"]
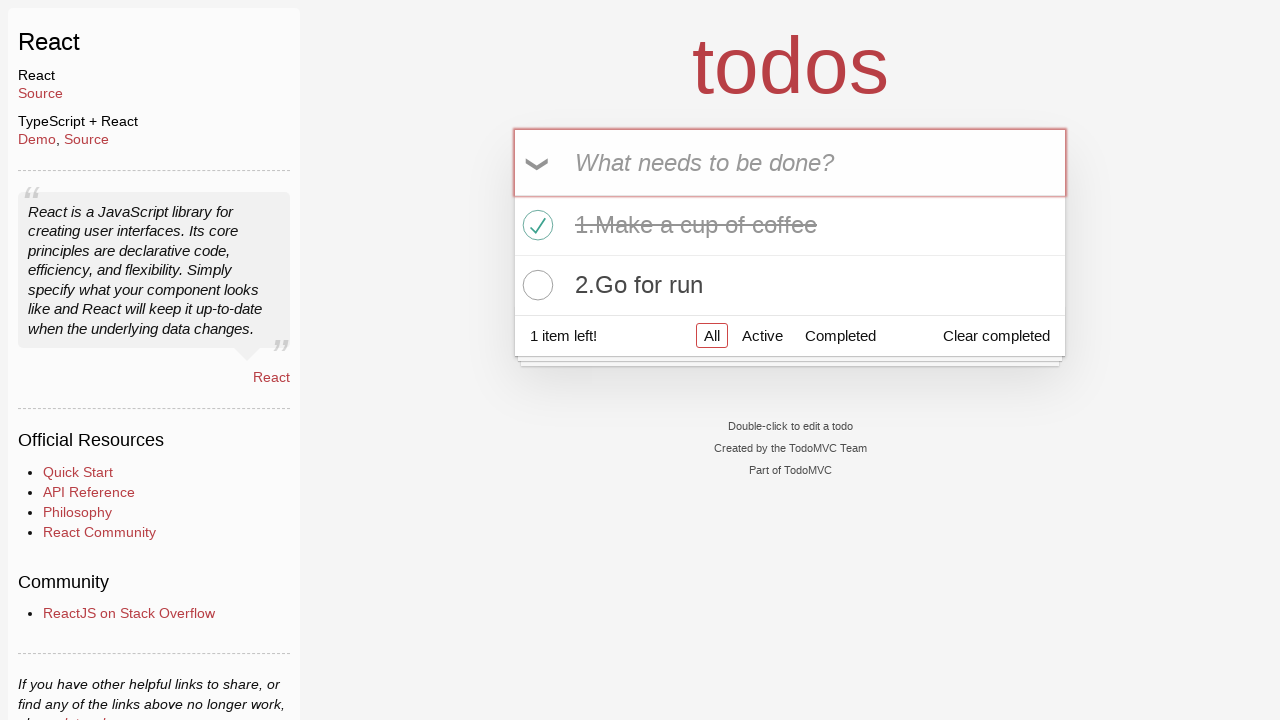

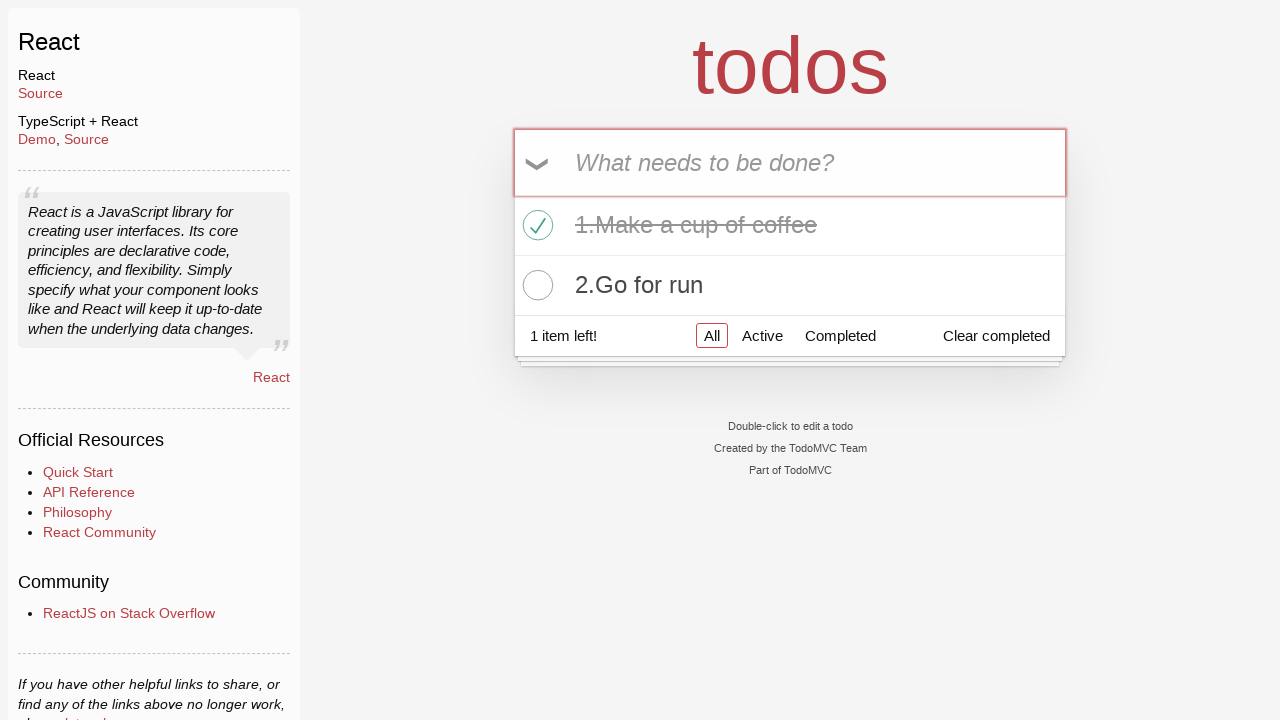